Tests that edits are cancelled when pressing Escape key

Starting URL: https://demo.playwright.dev/todomvc

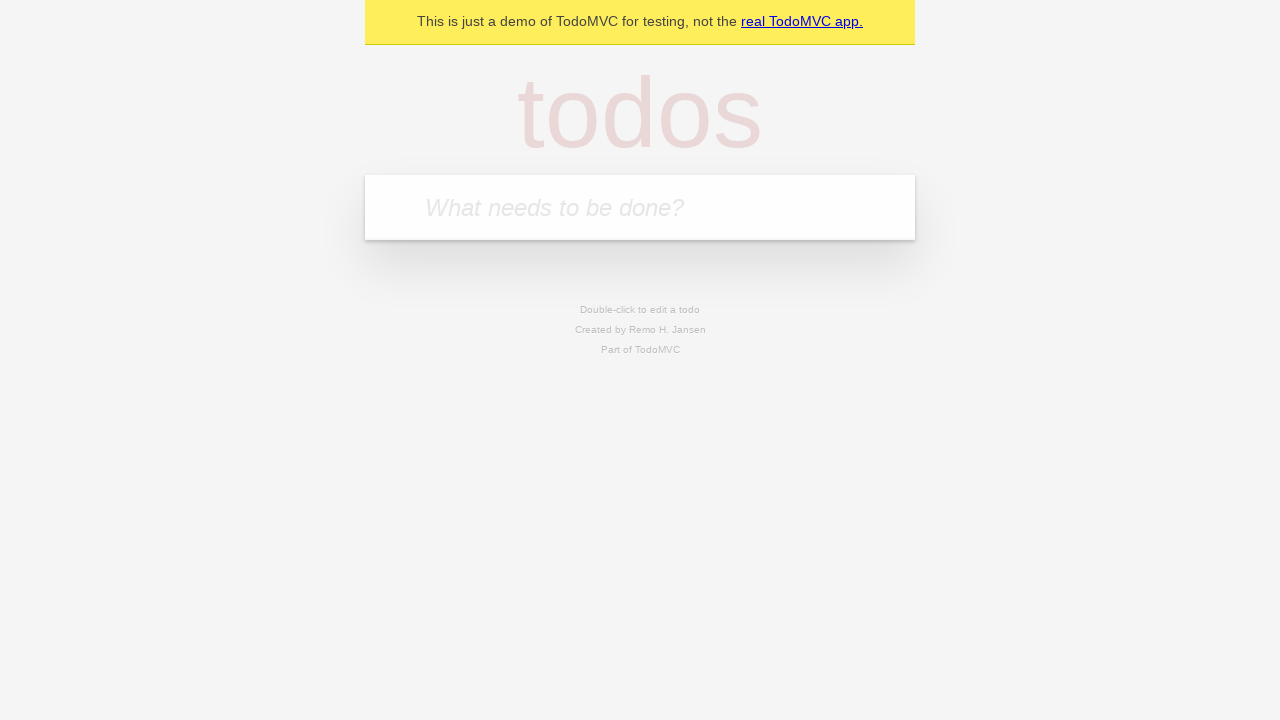

Filled input field with first todo 'buy some cheese' on internal:attr=[placeholder="What needs to be done?"i]
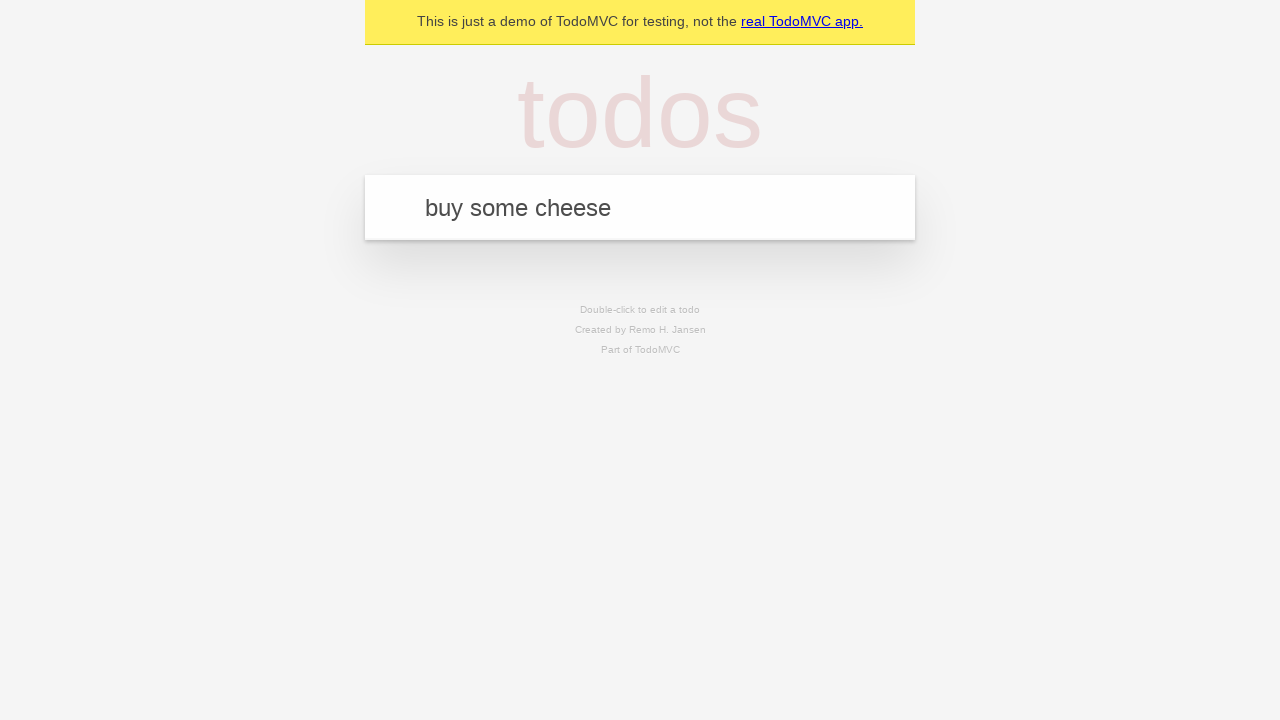

Pressed Enter to add first todo on internal:attr=[placeholder="What needs to be done?"i]
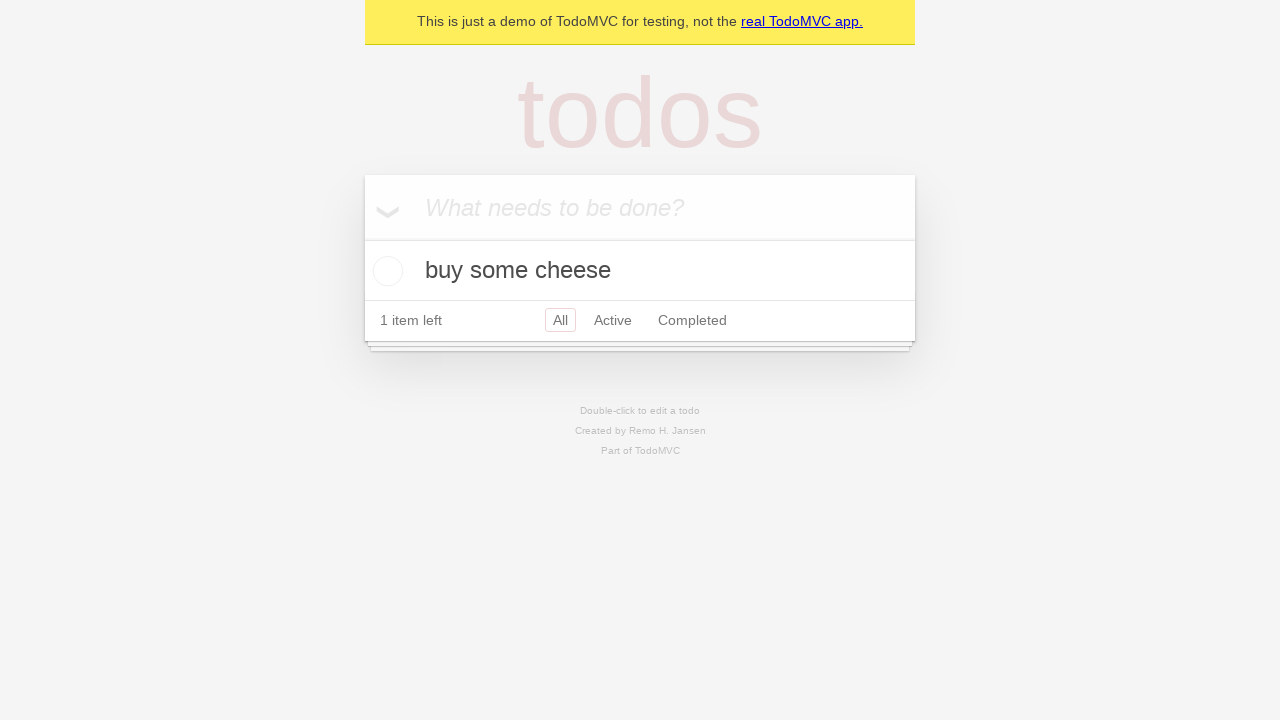

Filled input field with second todo 'feed the cat' on internal:attr=[placeholder="What needs to be done?"i]
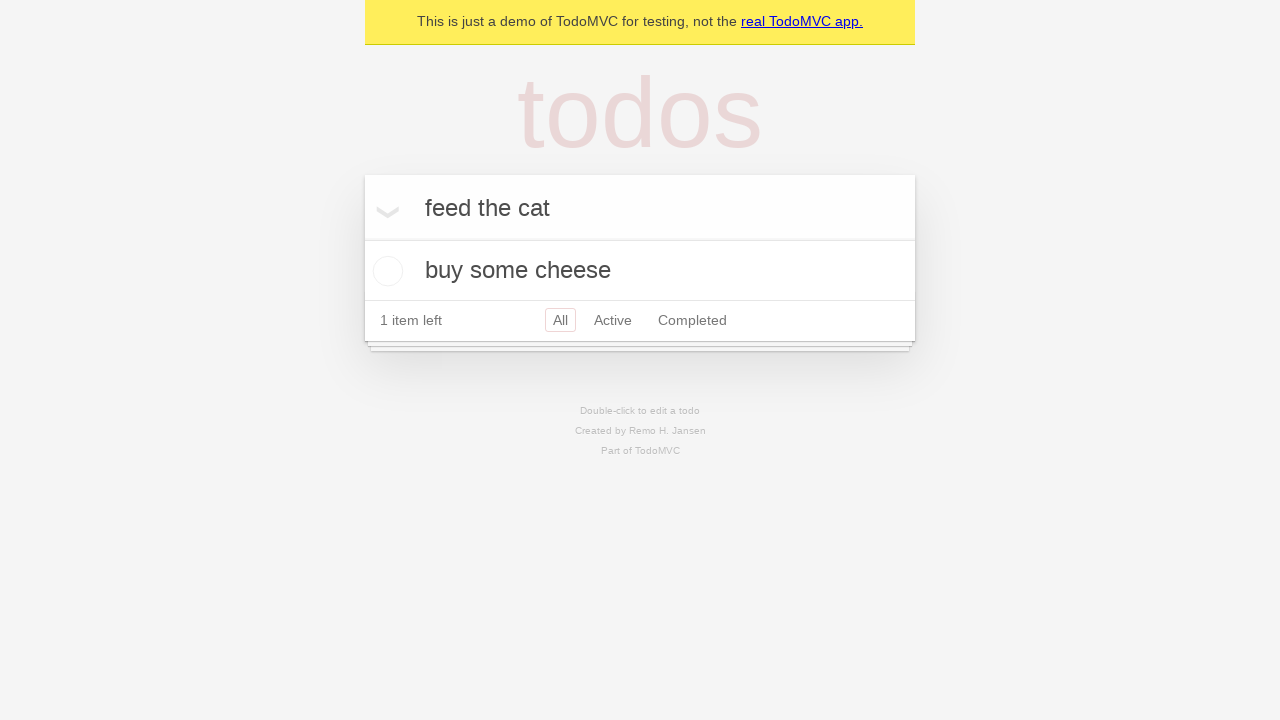

Pressed Enter to add second todo on internal:attr=[placeholder="What needs to be done?"i]
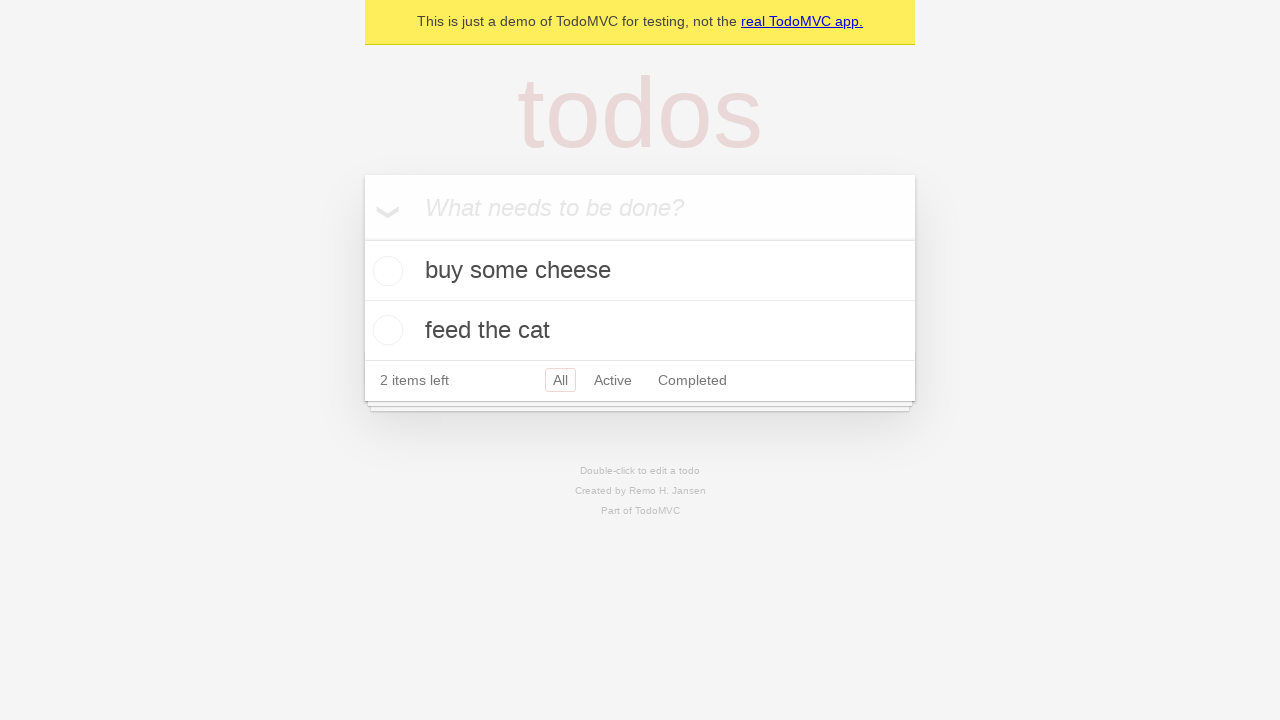

Filled input field with third todo 'book a doctors appointment' on internal:attr=[placeholder="What needs to be done?"i]
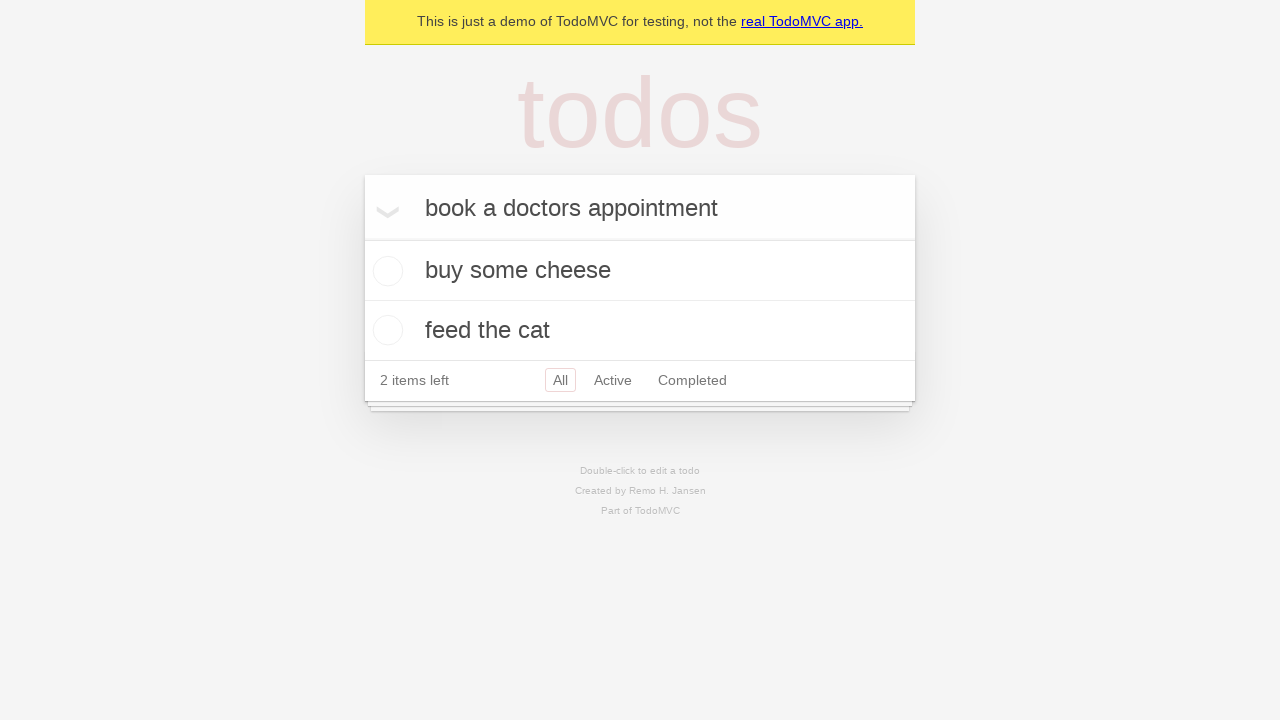

Pressed Enter to add third todo on internal:attr=[placeholder="What needs to be done?"i]
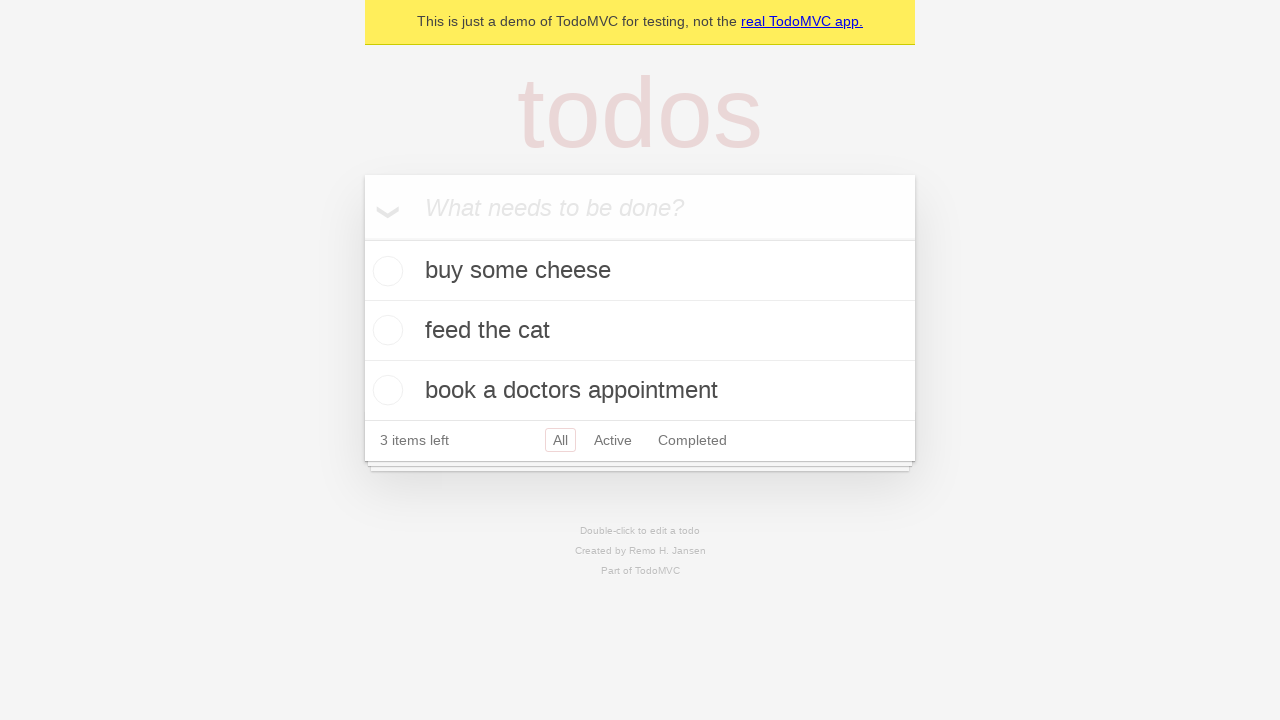

Double-clicked second todo item to enter edit mode at (640, 331) on internal:testid=[data-testid="todo-item"s] >> nth=1
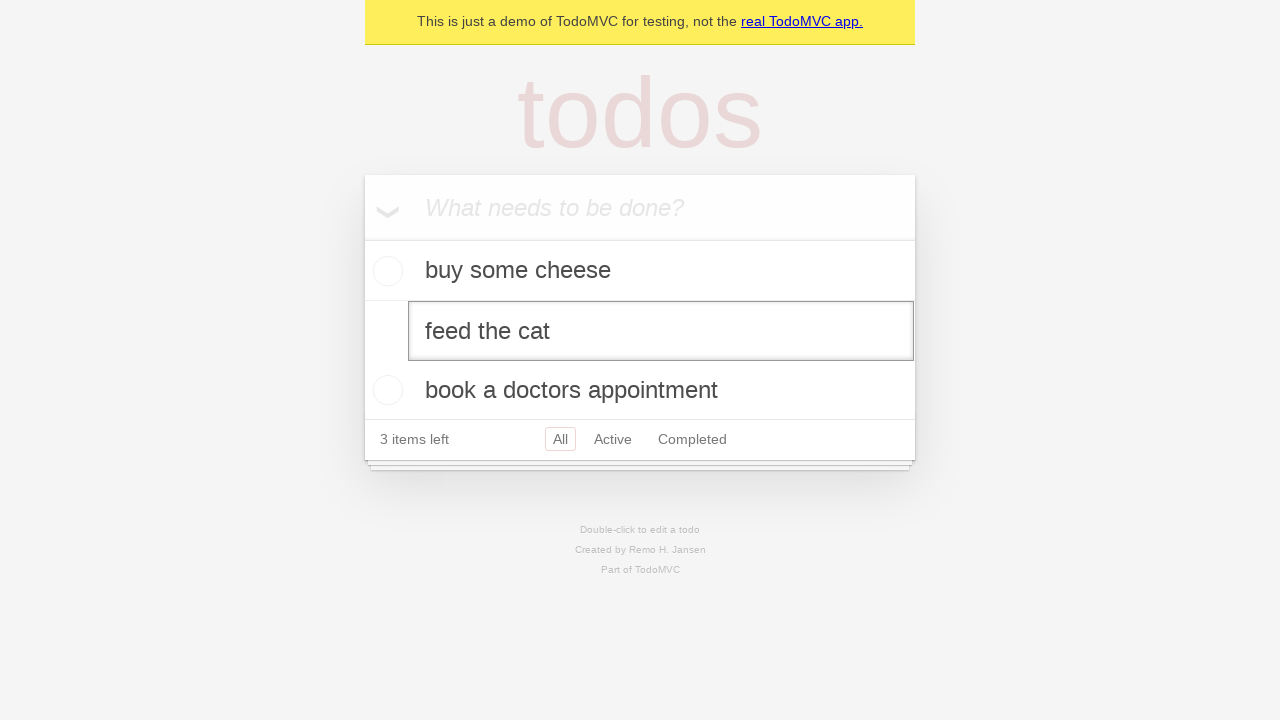

Filled edit field with new text 'buy some sausages' on internal:testid=[data-testid="todo-item"s] >> nth=1 >> internal:role=textbox[nam
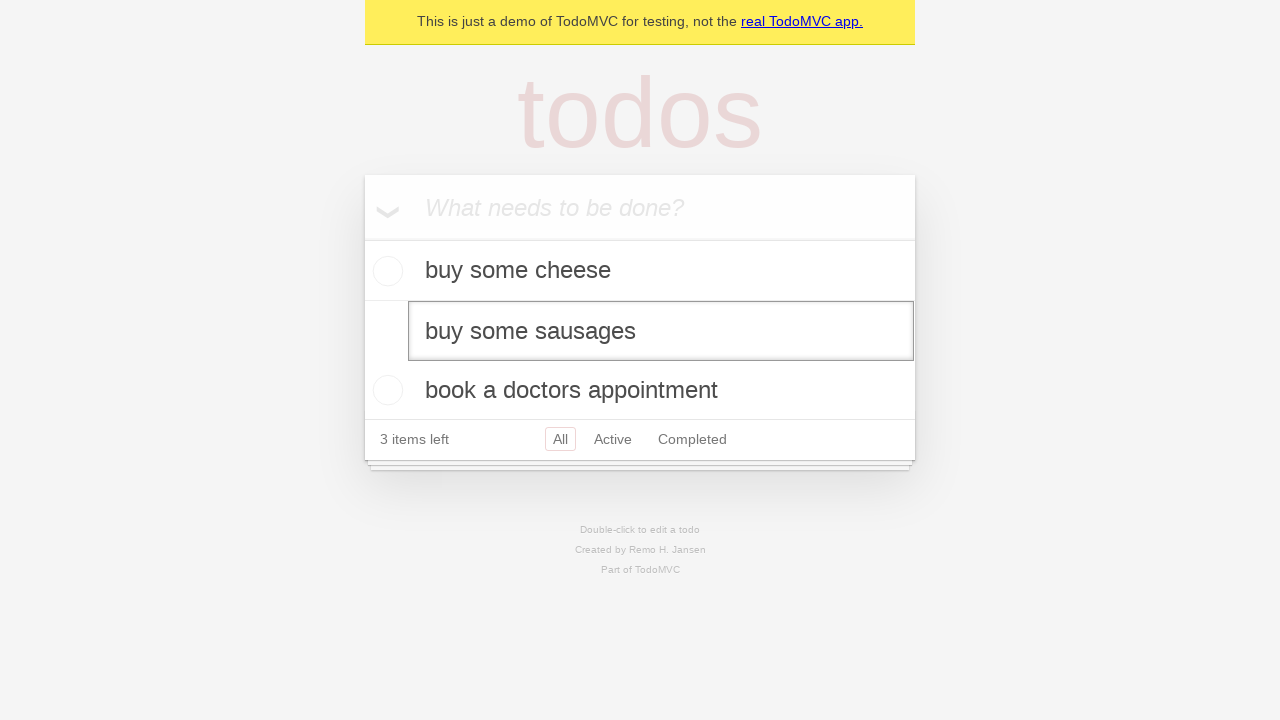

Pressed Escape key to cancel edit without saving changes on internal:testid=[data-testid="todo-item"s] >> nth=1 >> internal:role=textbox[nam
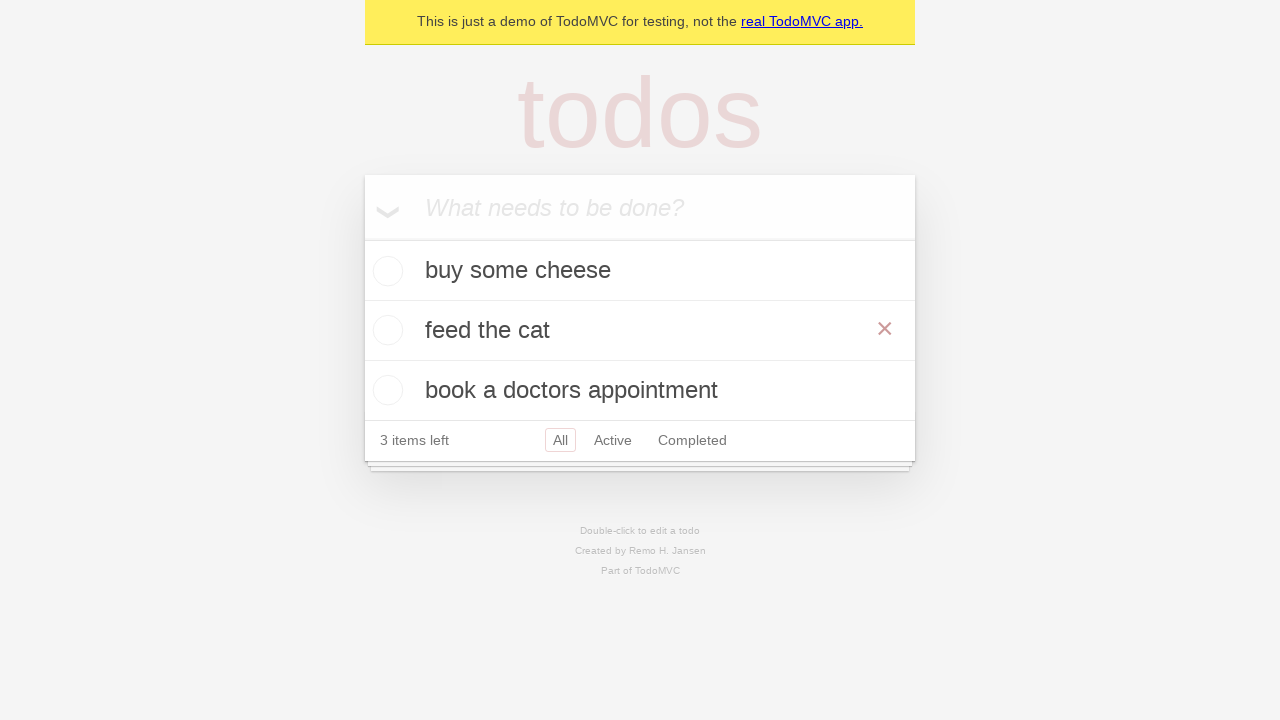

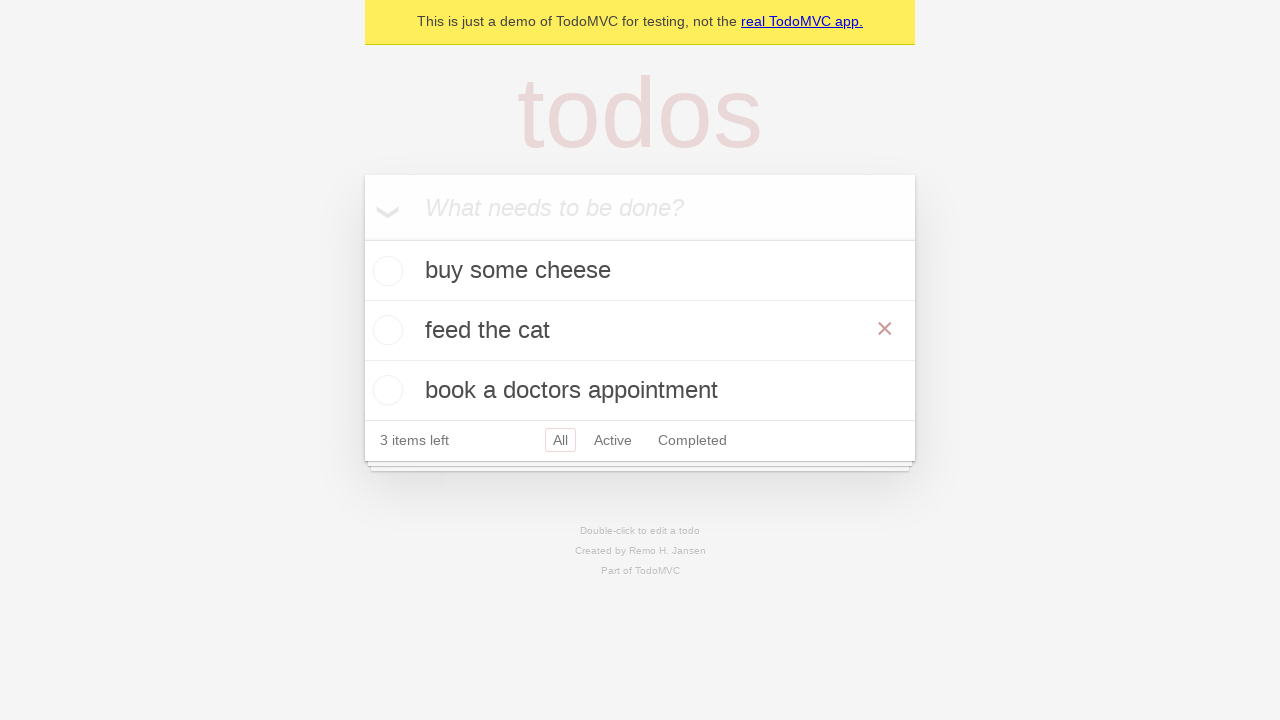